Navigates to PTT BBS index page and verifies the page loads

Starting URL: https://www.ptt.cc/bbs/index.html

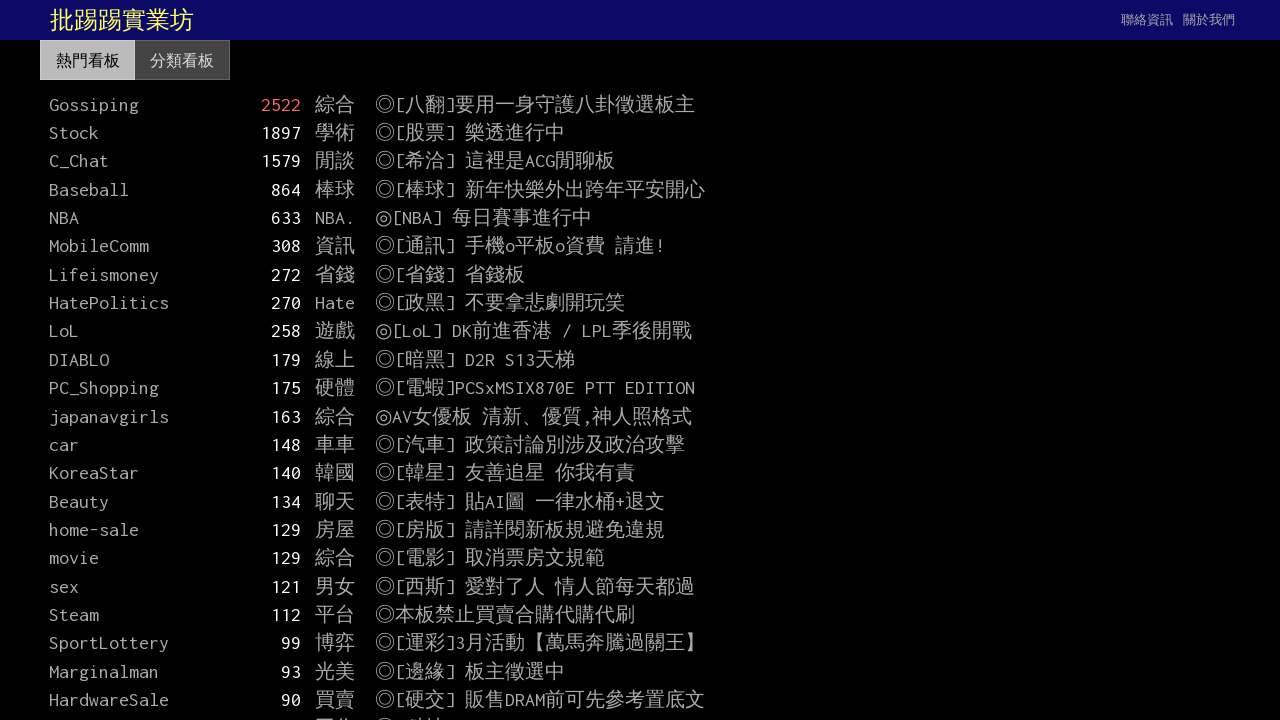

Navigated to PTT BBS index page
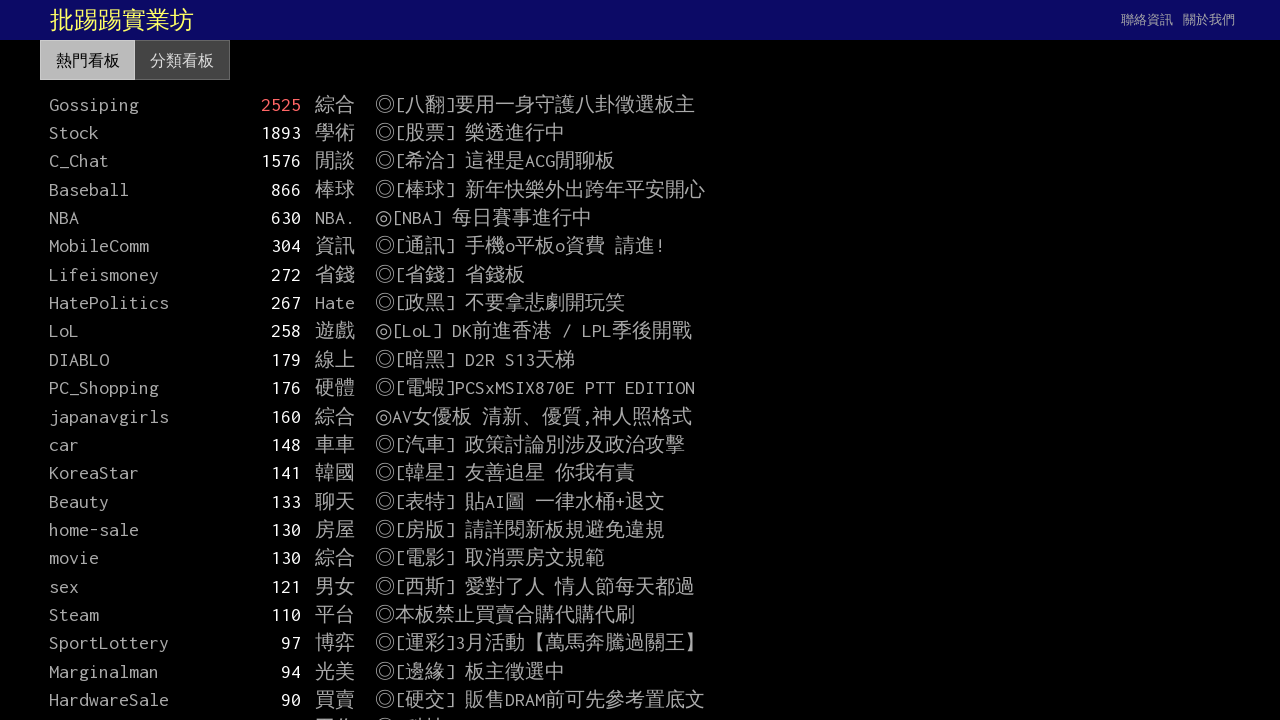

Page loaded successfully
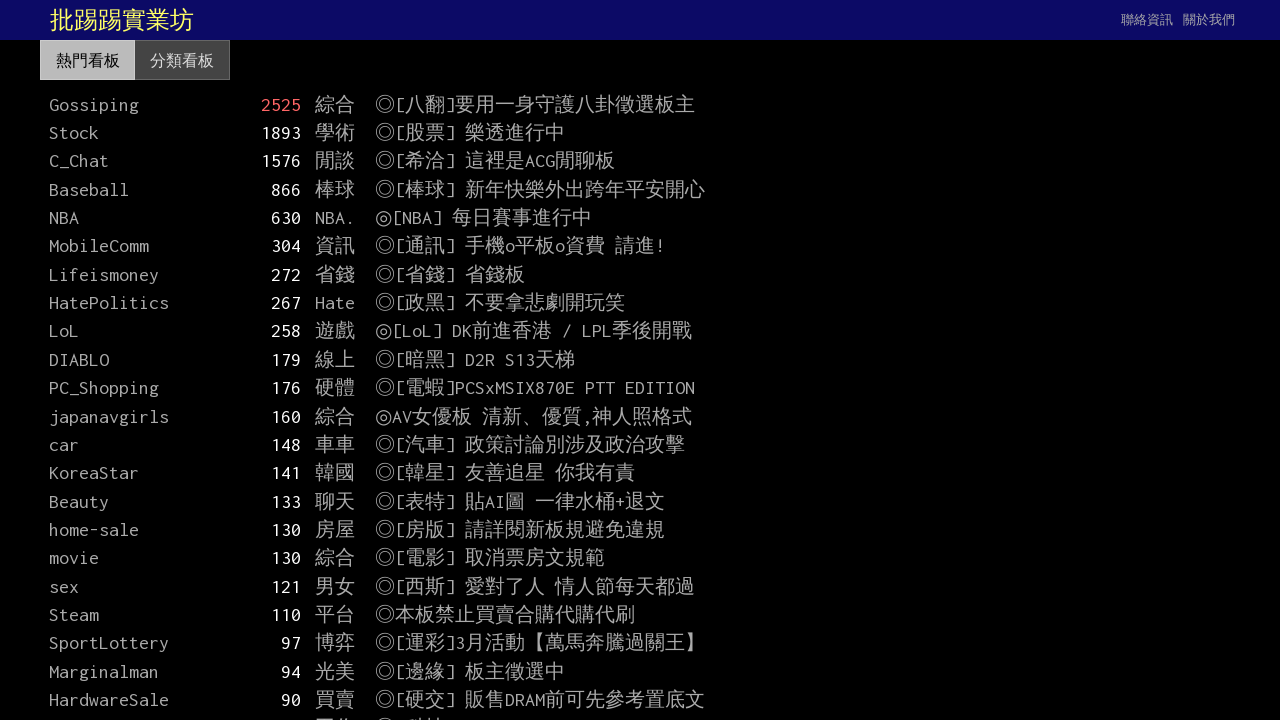

Verified current URL matches expected PTT BBS index page
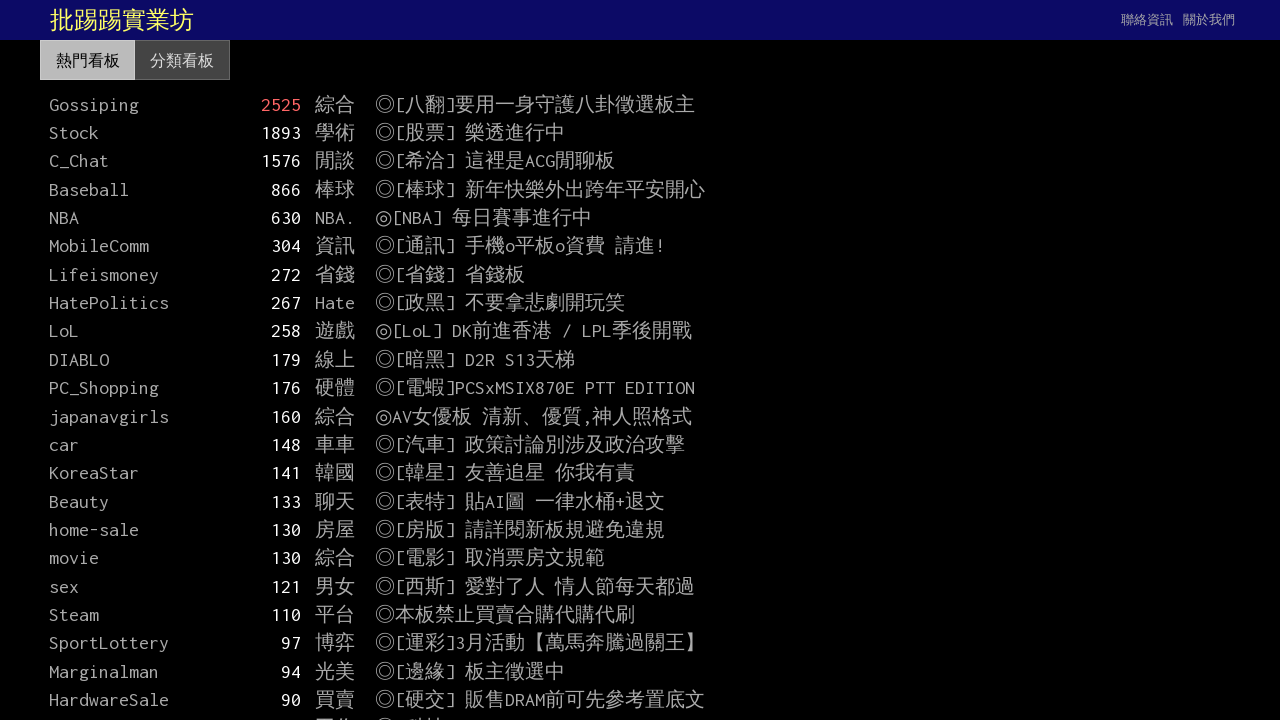

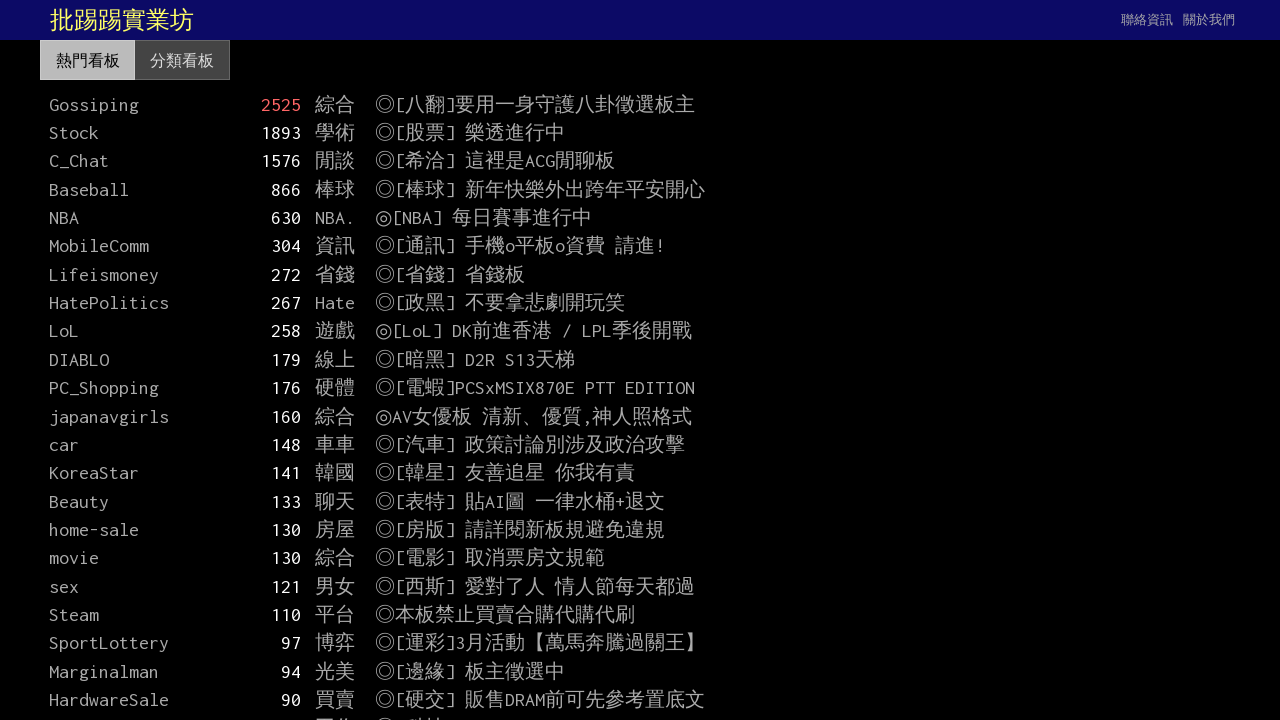